Navigates to a Google Form and verifies that form input fields are present

Starting URL: https://docs.google.com/forms/d/e/1FAIpQLSe12FGLQwrtuV7u9gopkIo94Sl8Rl9wto9yAoQtRLv51ZDlAw/viewform

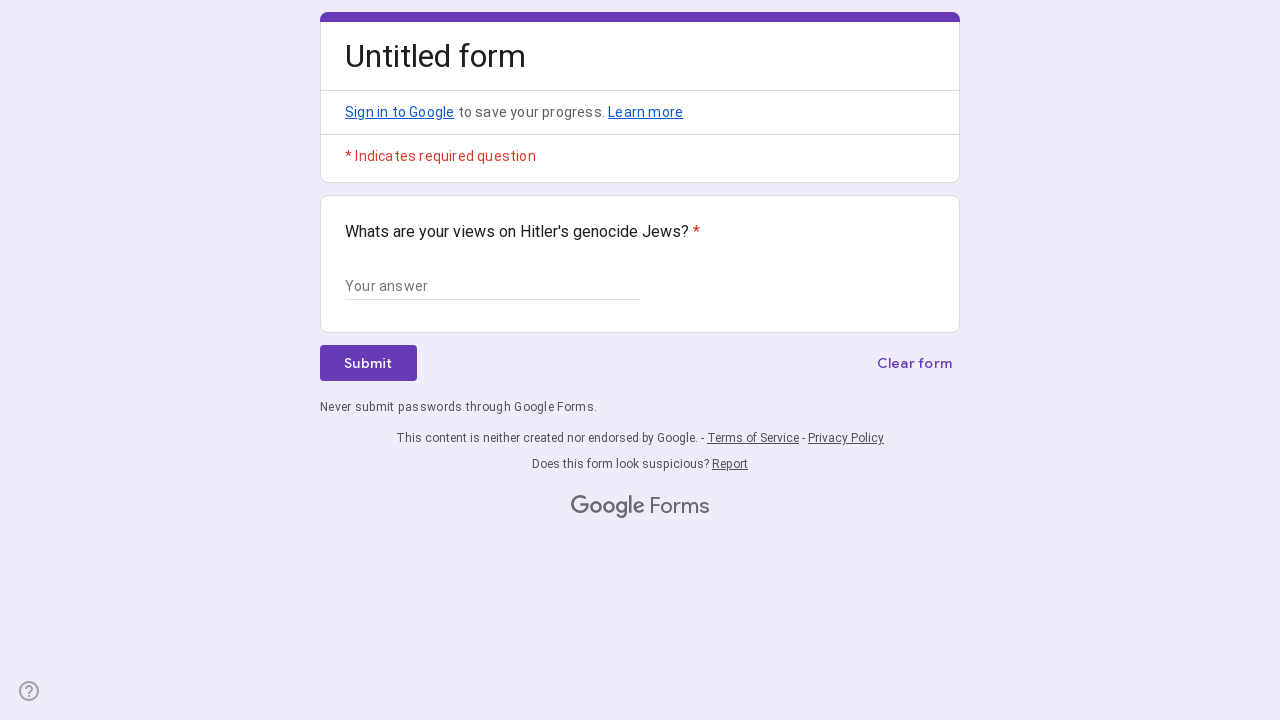

Navigated to Google Form URL
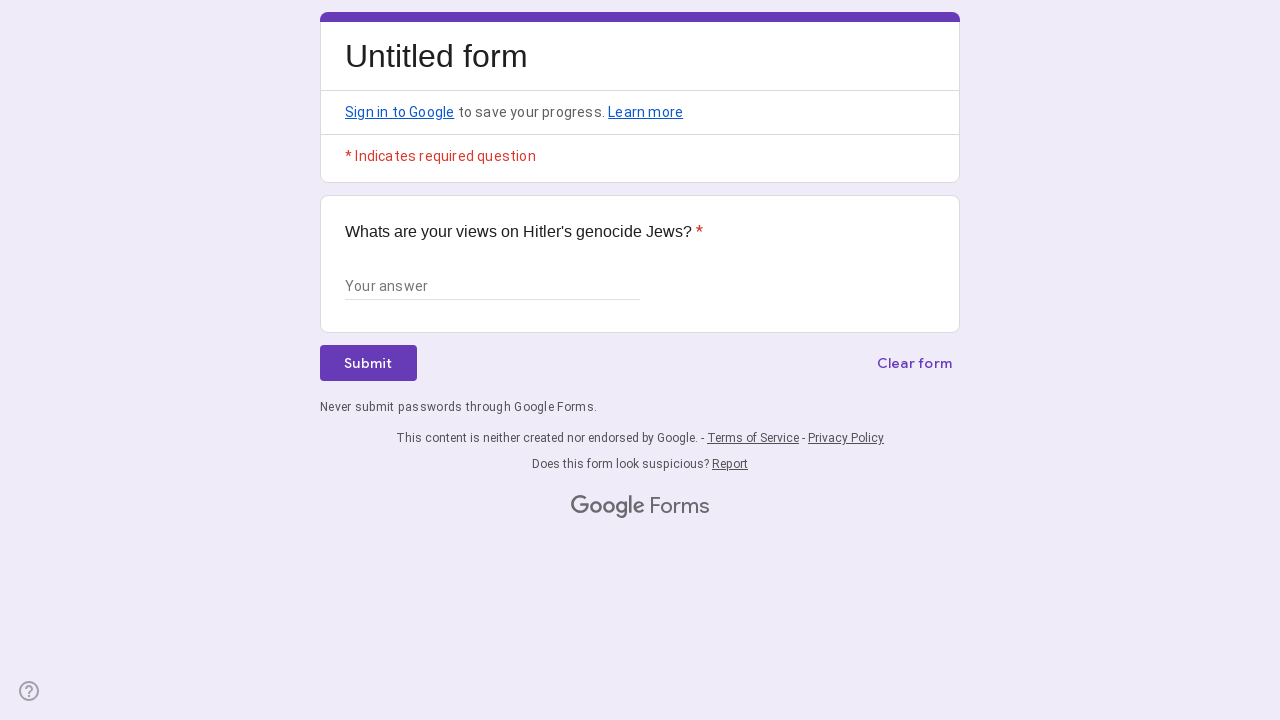

Text input field appeared on the form
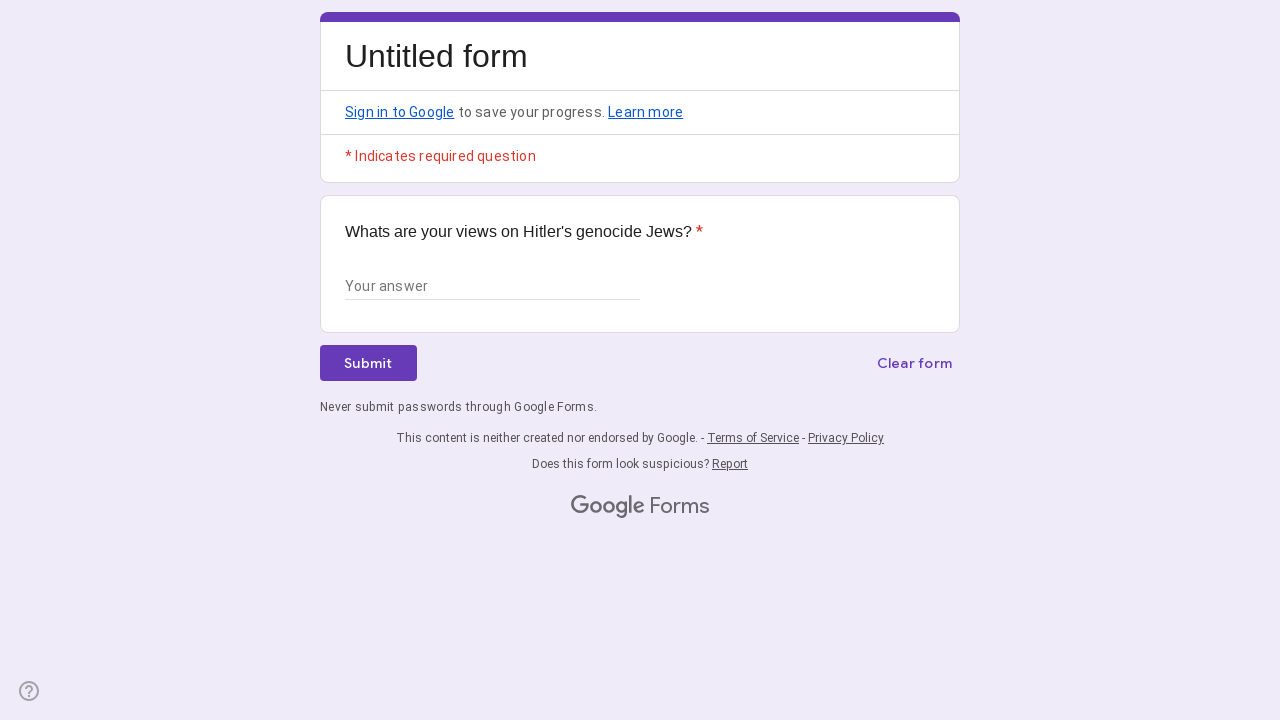

Form container with role='list' is now visible
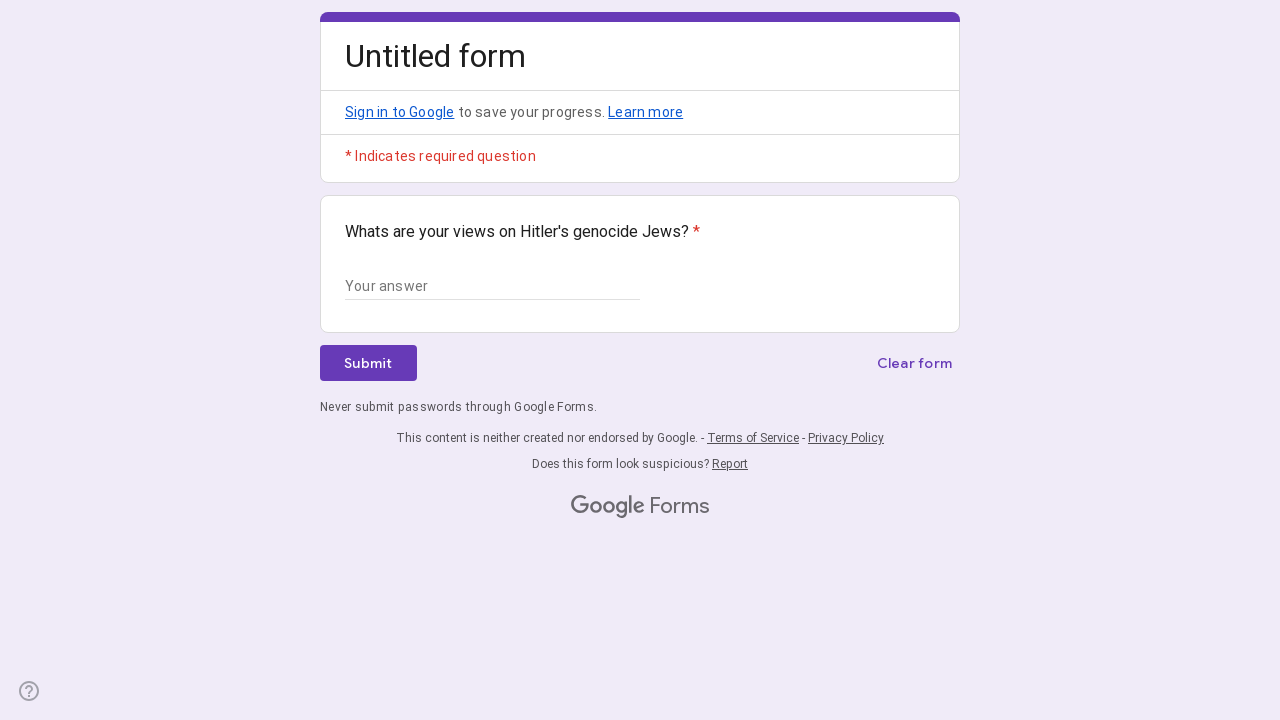

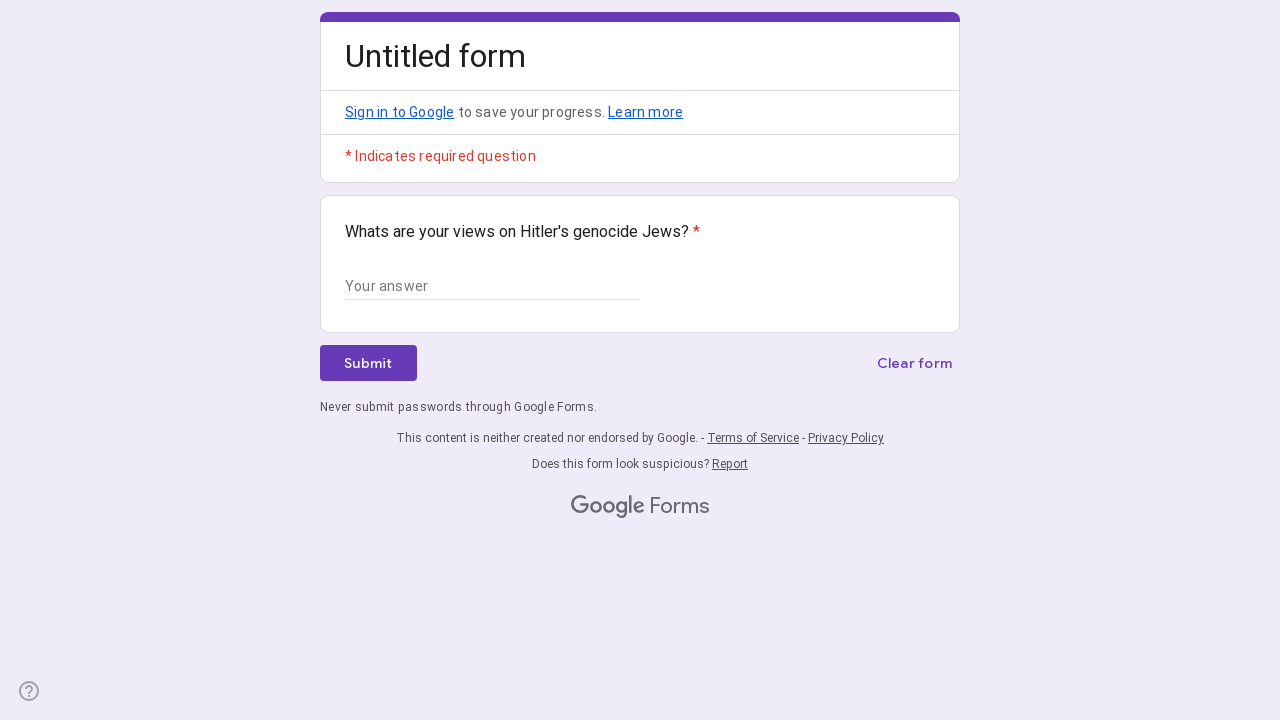